Tests the book search functionality by entering a search query and verifying that matching books are displayed in the results

Starting URL: https://demoqa.com/books

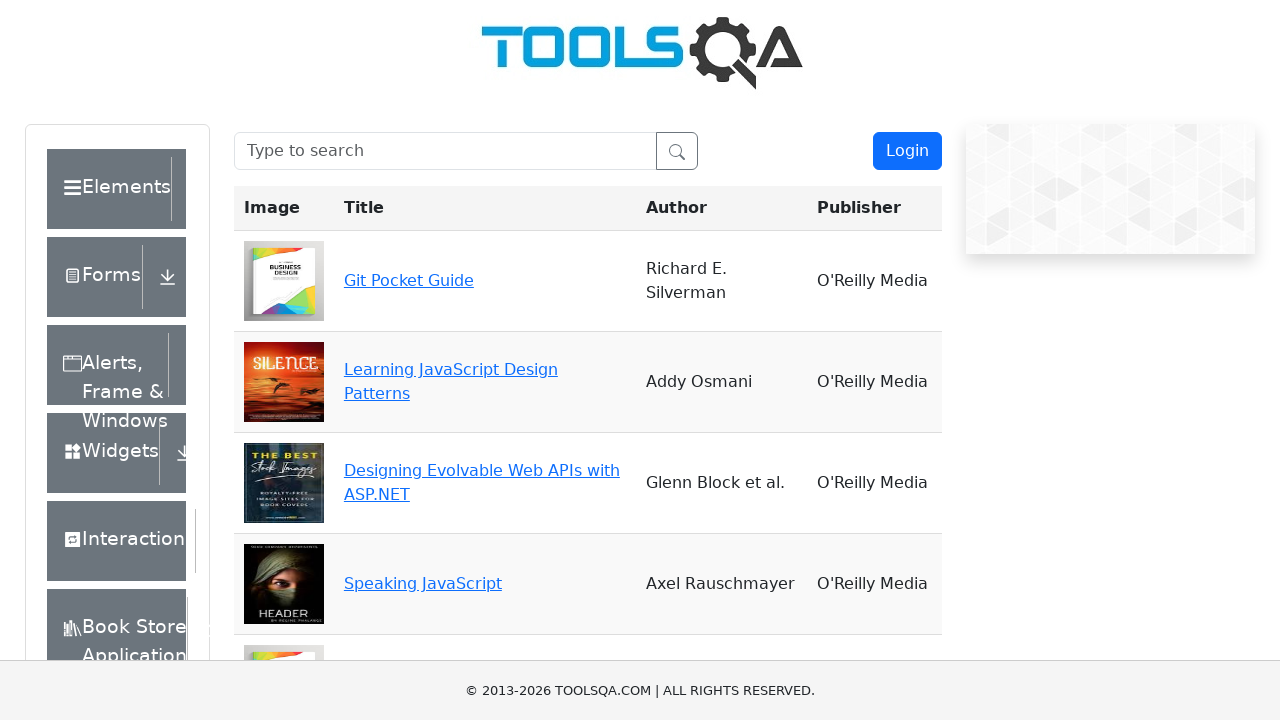

Filled search box with 'git' query on #searchBox
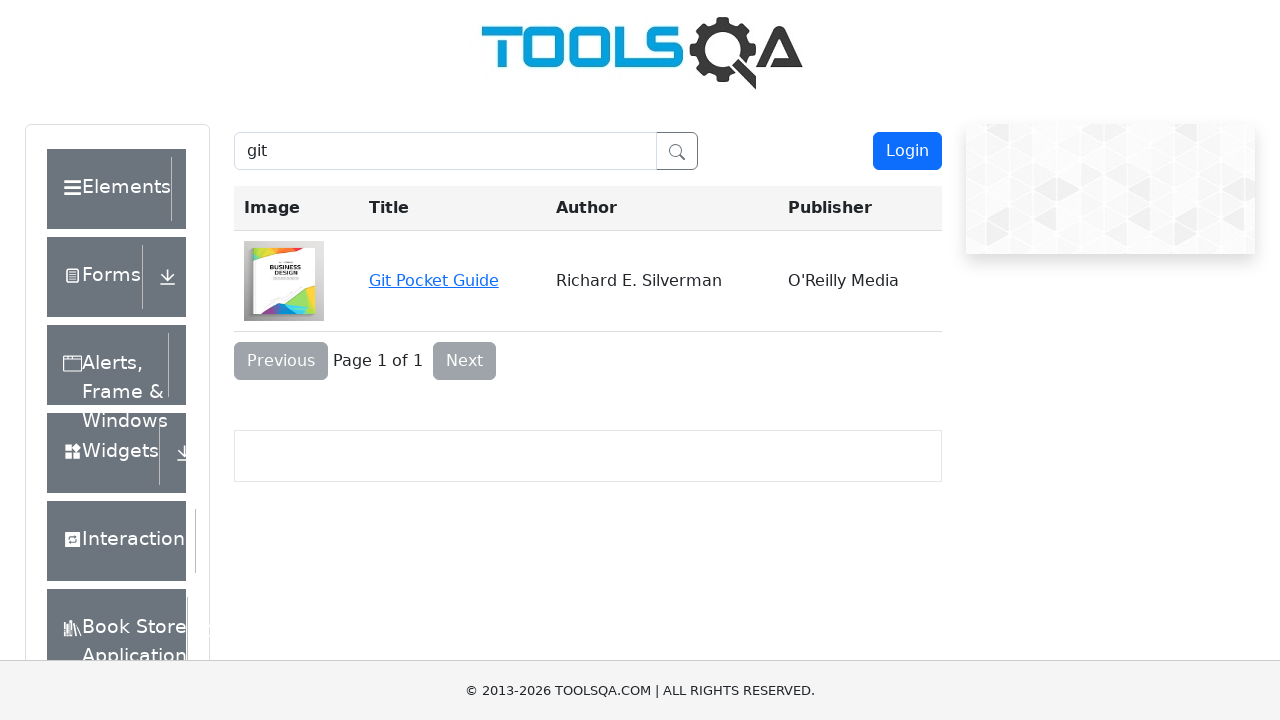

Verified that book containing 'Git' is displayed in search results
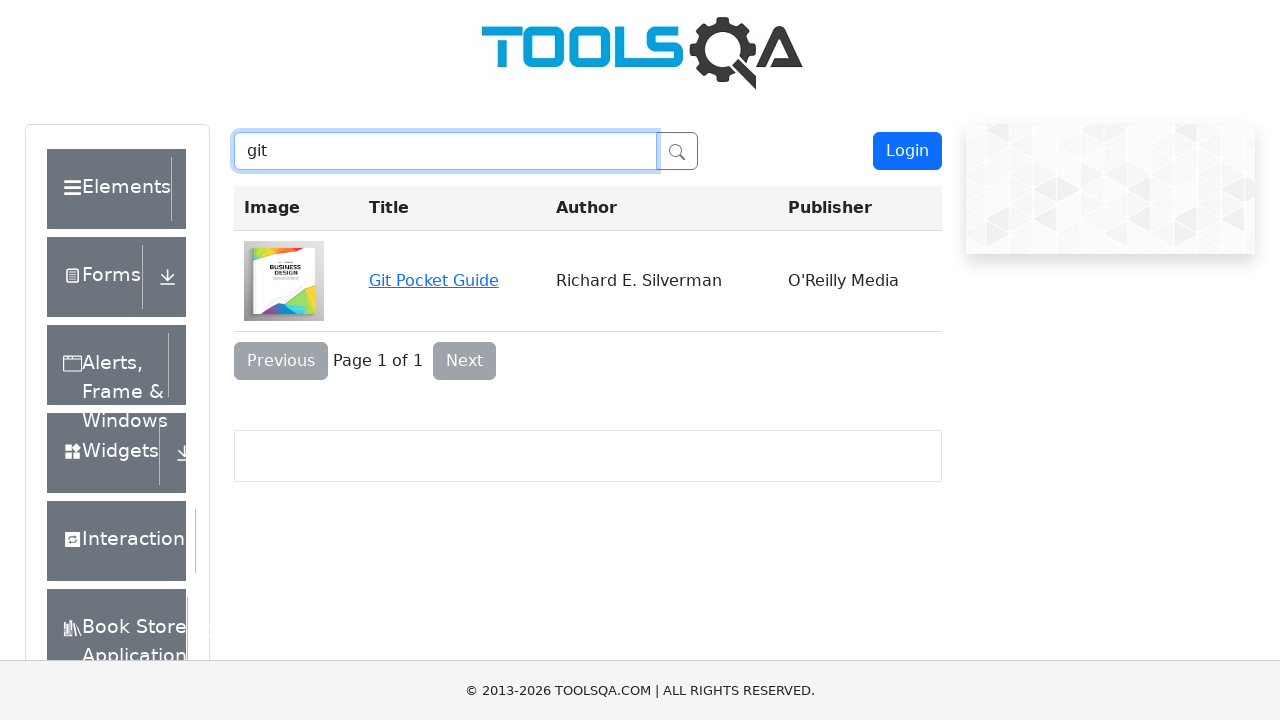

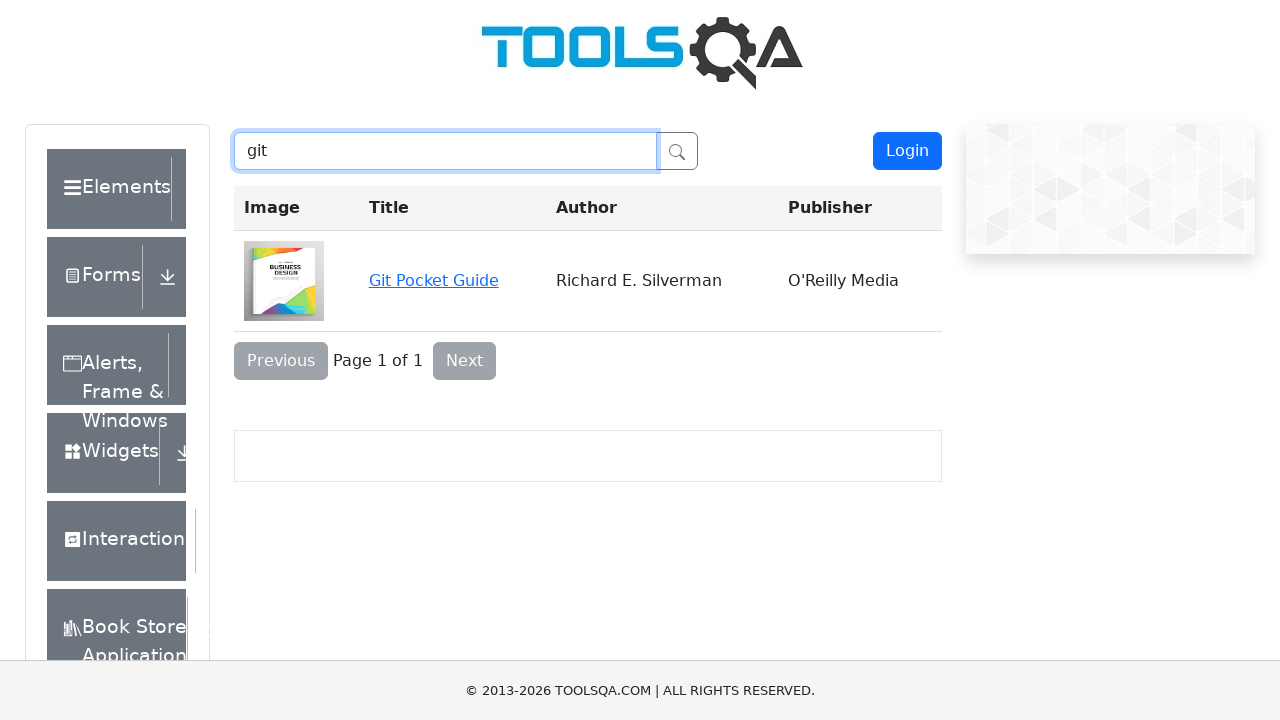